Tests button interactions on DemoQA by navigating to the Elements section, clicking the Buttons tab, and performing double-click, right-click, and single-click actions on different buttons.

Starting URL: https://demoqa.com

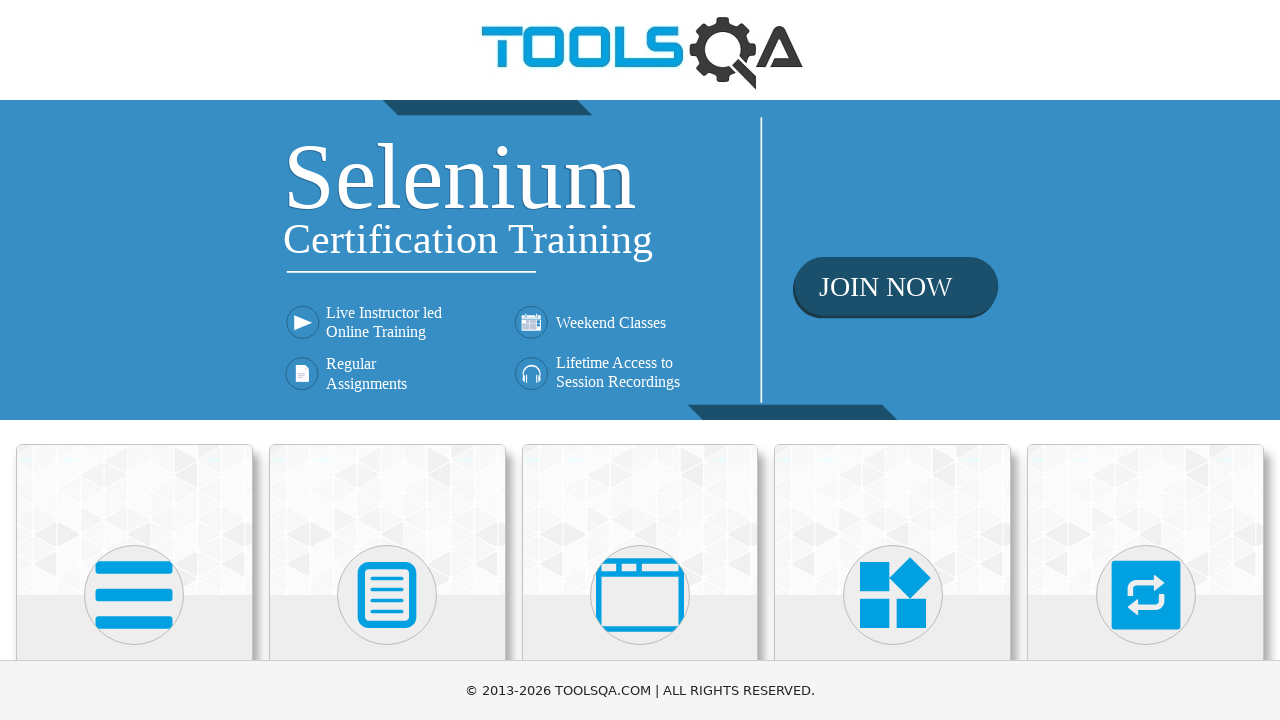

Clicked on Elements card on homepage at (134, 360) on text=Elements
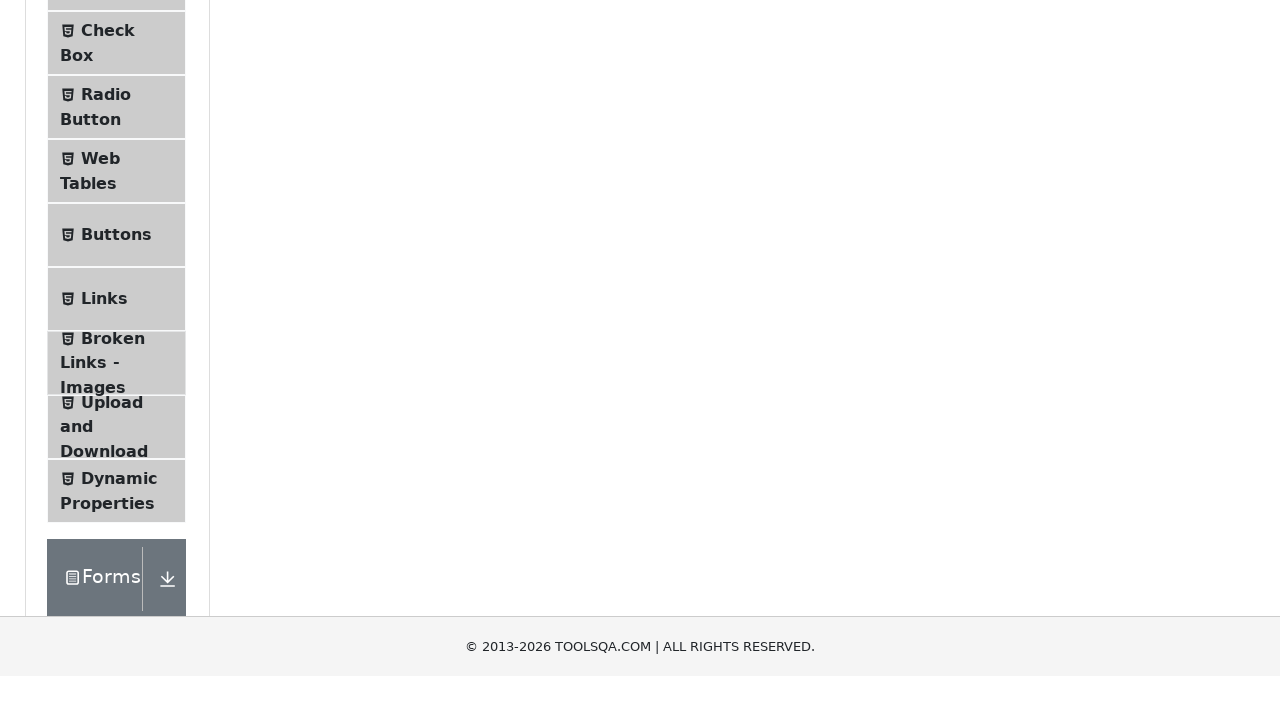

Clicked on Buttons menu item in the left sidebar at (116, 517) on text=Buttons
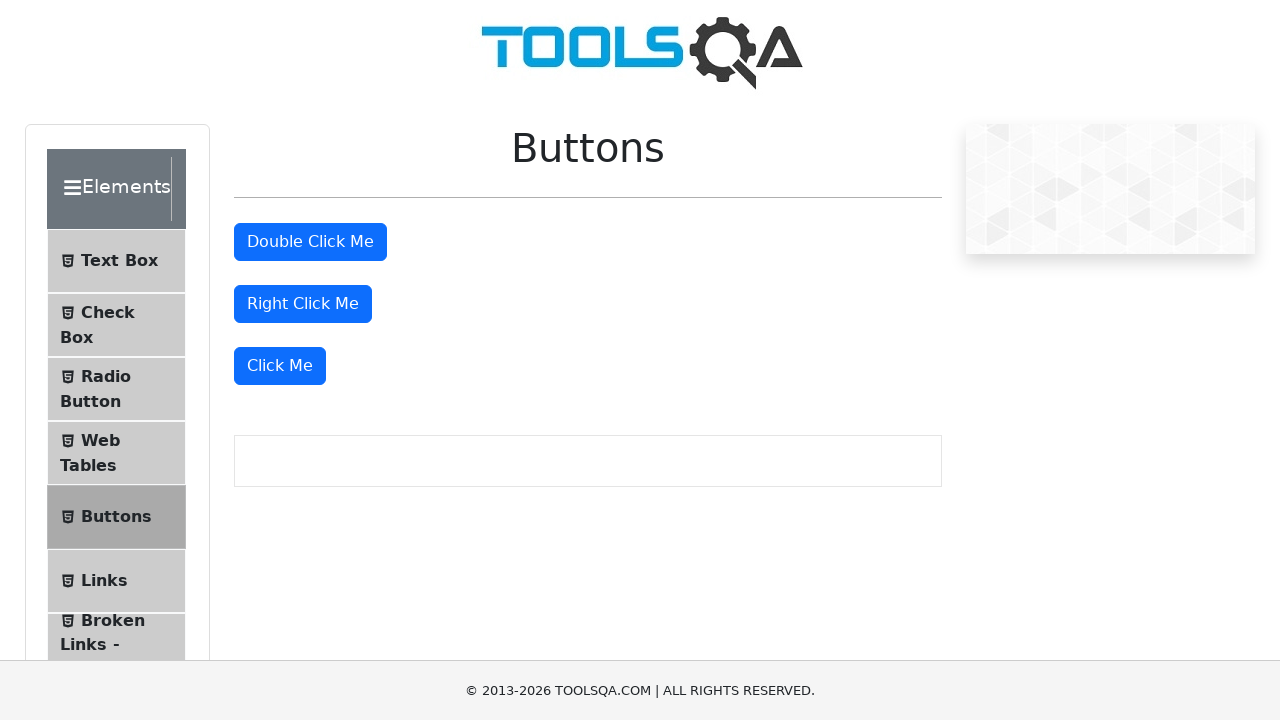

Performed double-click on the 'Double Click Me' button at (310, 242) on #doubleClickBtn
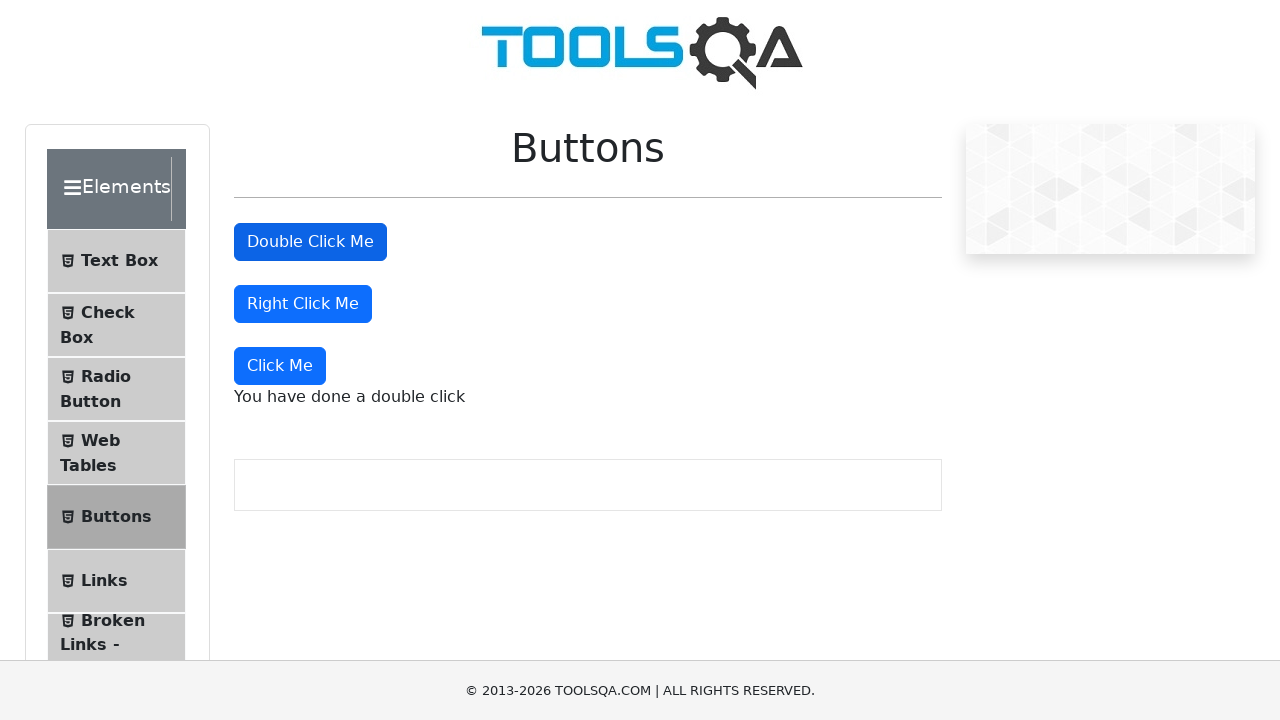

Double click message appeared
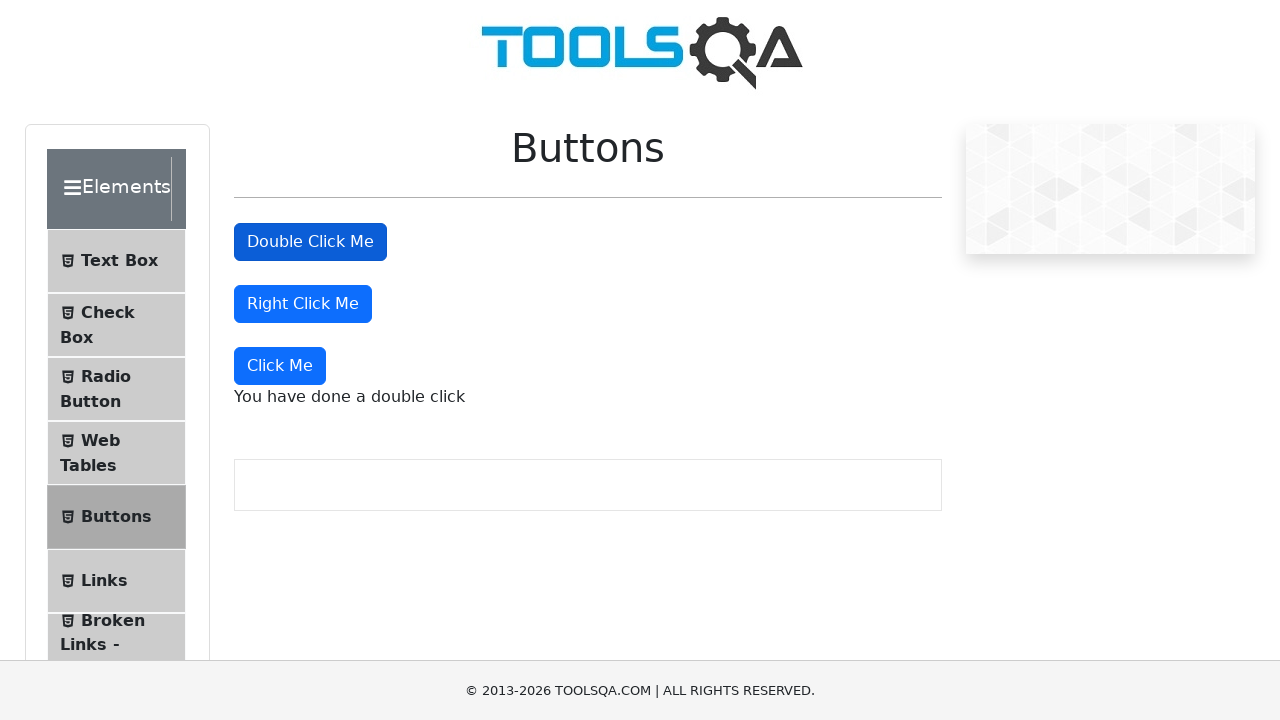

Performed right-click on the 'Right Click Me' button at (303, 304) on #rightClickBtn
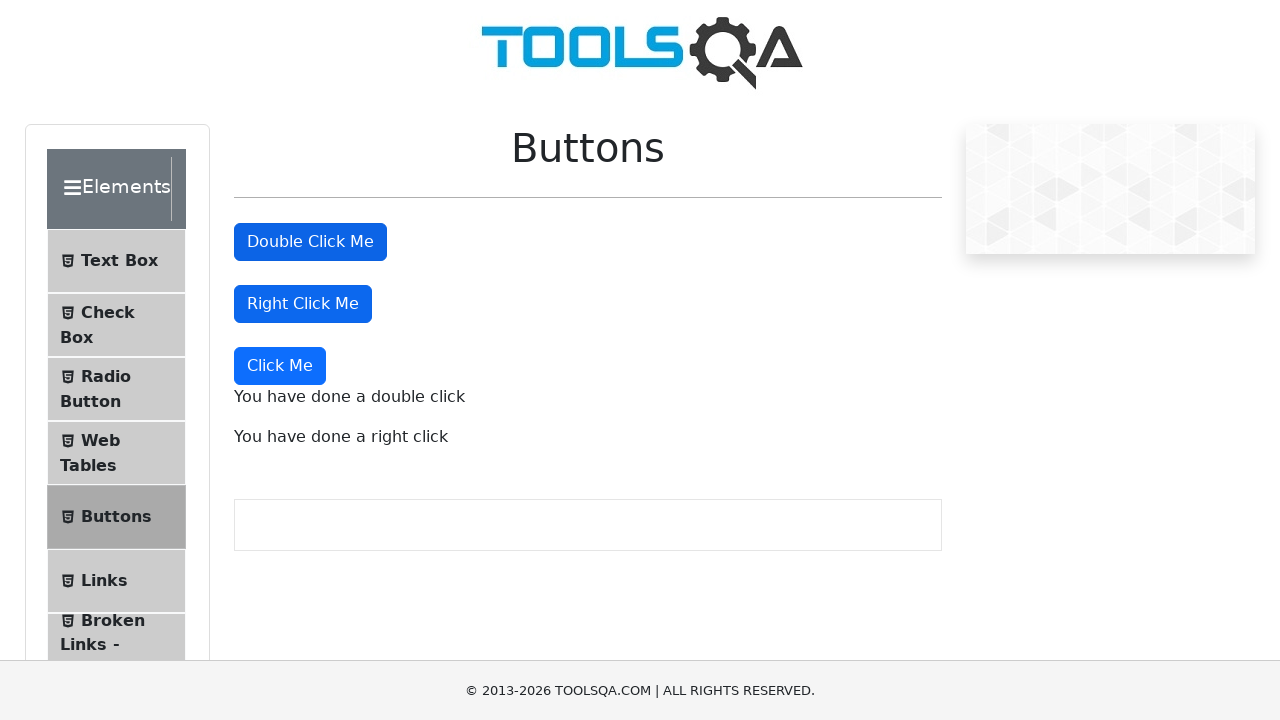

Right click message appeared
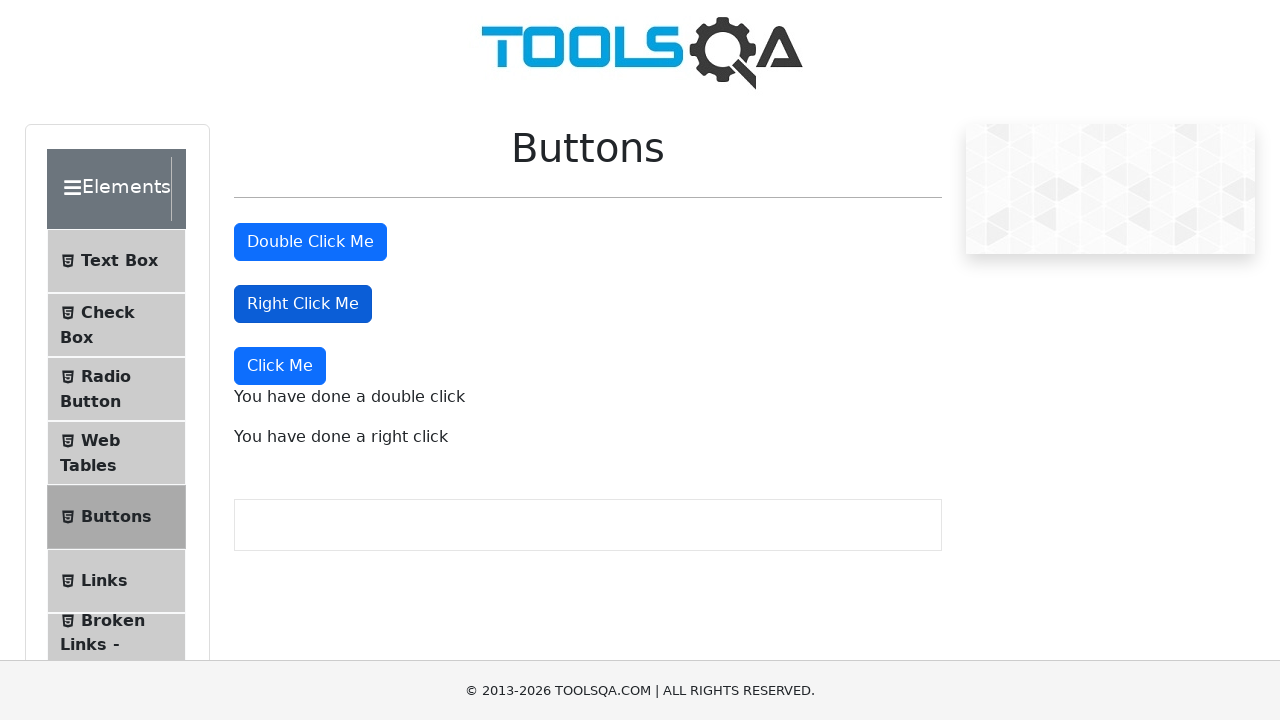

Performed single-click on the dynamic 'Click Me' button at (280, 366) on xpath=//button[text()='Click Me' and not(@id='doubleClickBtn') and not(@id='righ
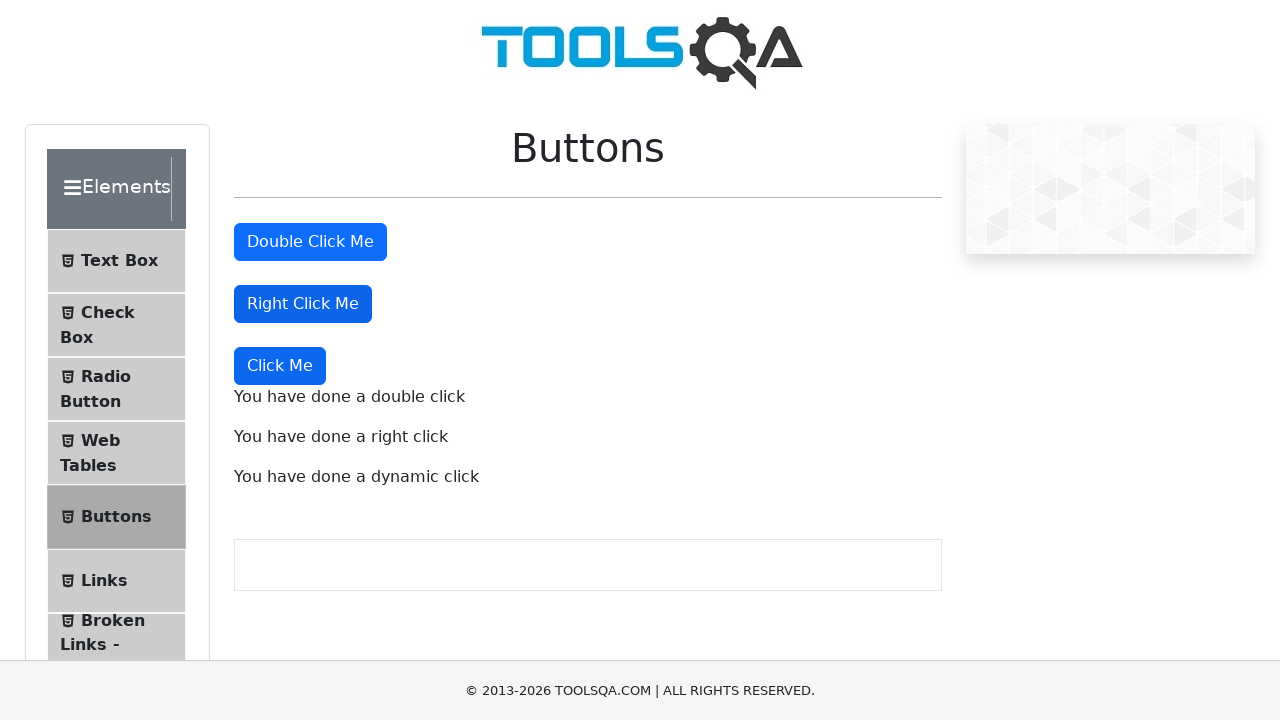

Single click message appeared
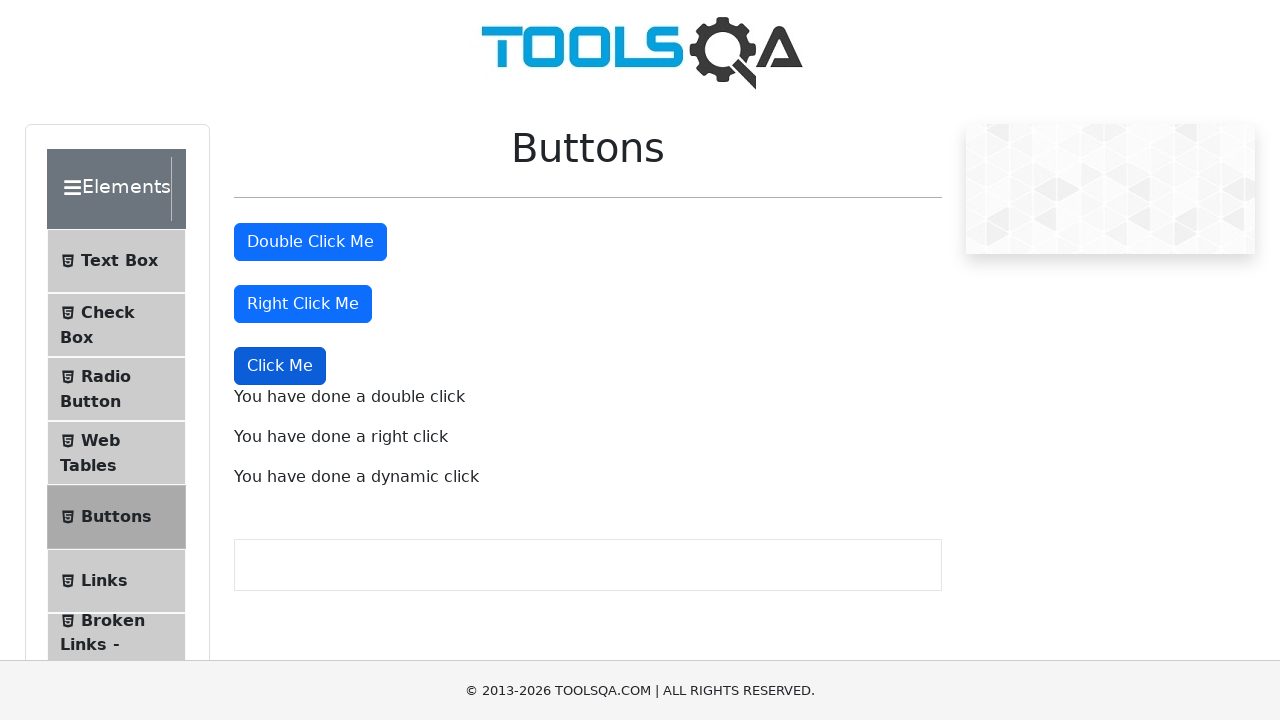

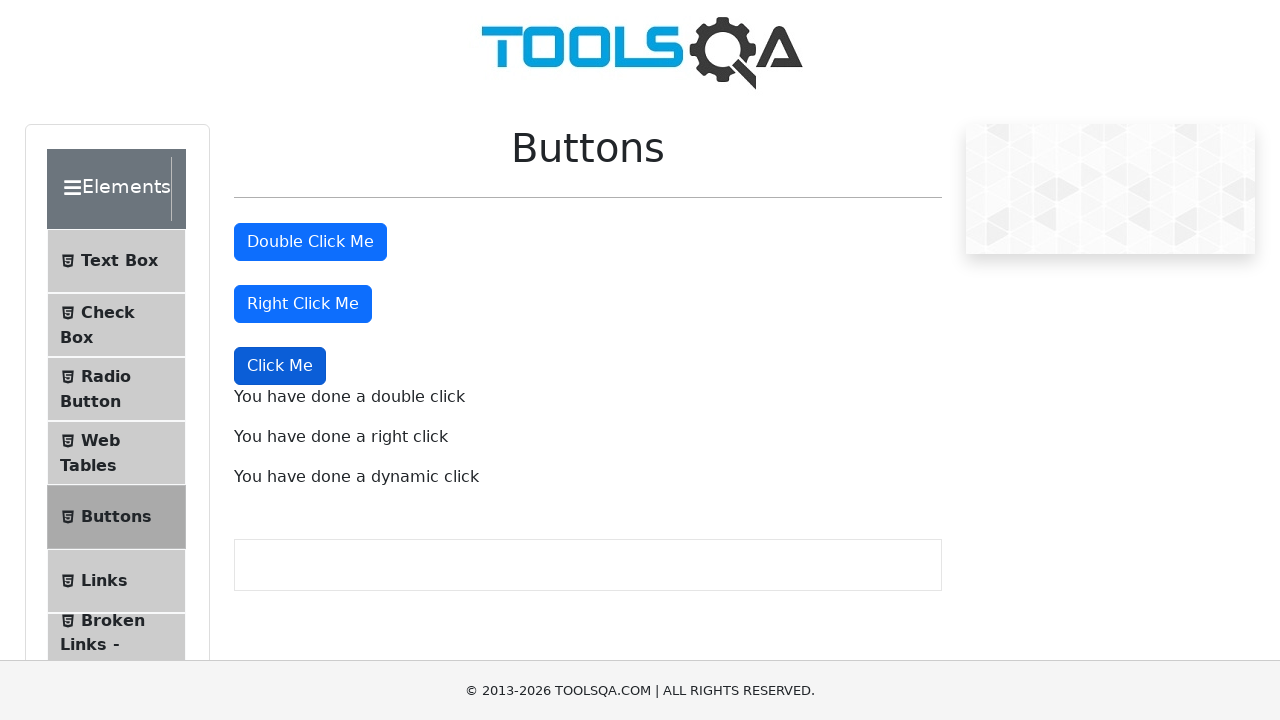